Navigates to The Internet test site, clicks on a dropdown menu link, selects an option from the dropdown, and then navigates back

Starting URL: https://the-internet.herokuapp.com/

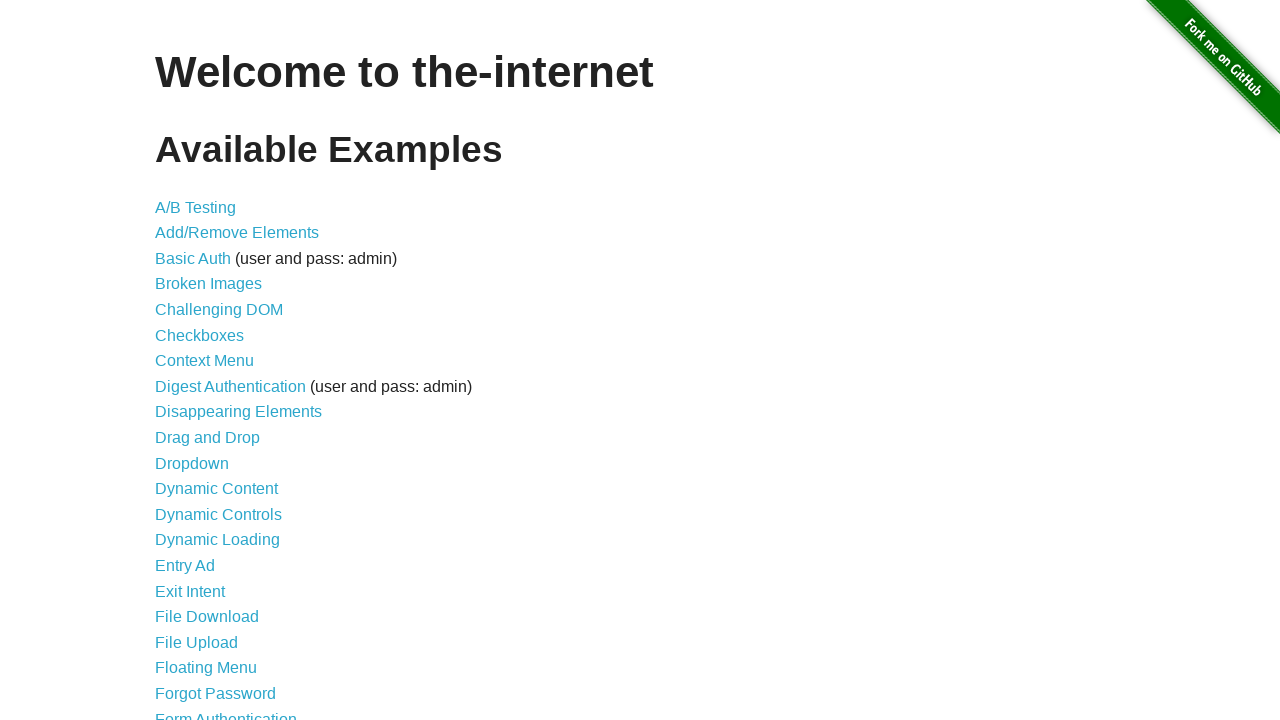

Clicked on the dropdown menu link (11th item in the list) at (192, 463) on xpath=//div[@id='content']/ul/li[11]/a
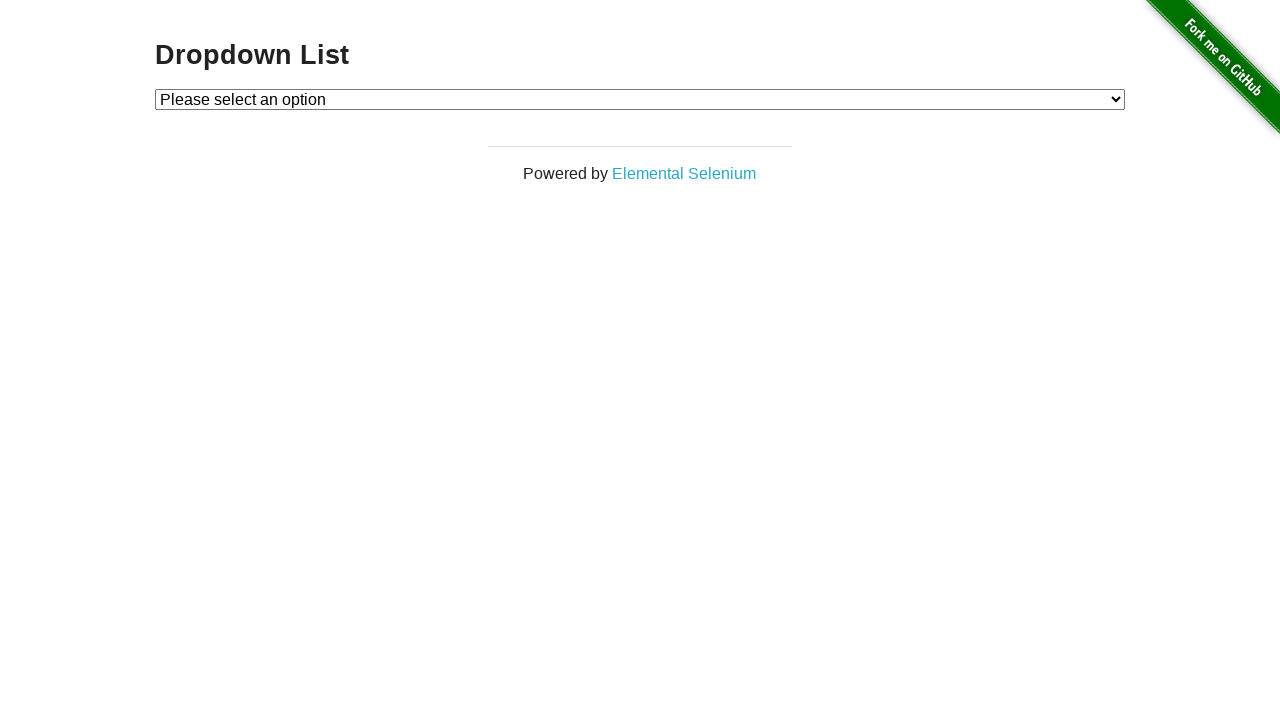

Located the dropdown menu element
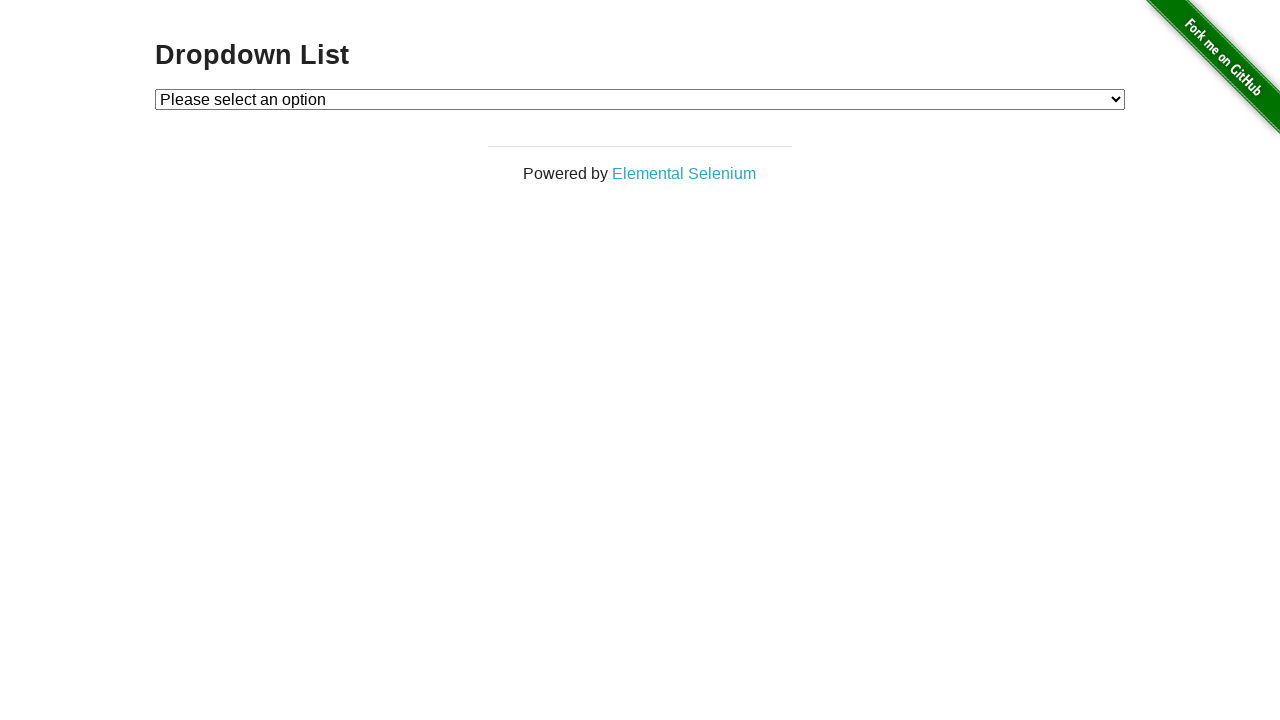

Selected the first option (index 1) from the dropdown on xpath=//select[@id='dropdown']
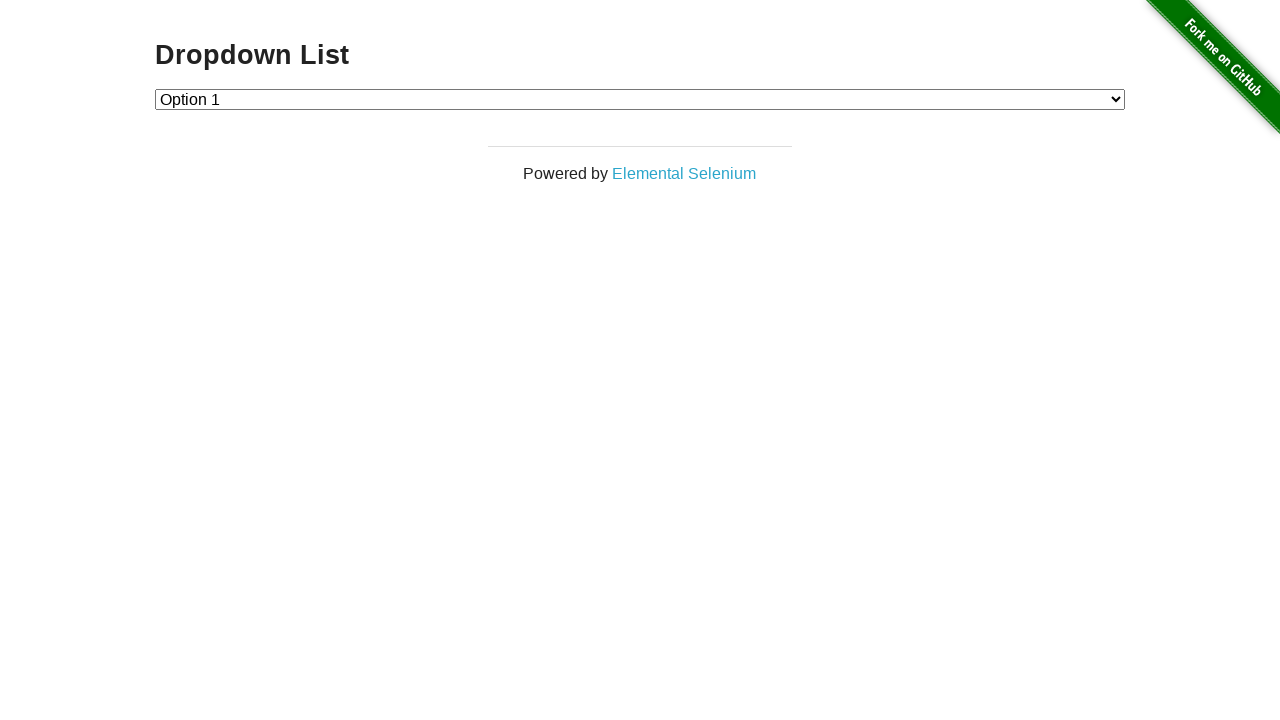

Navigated back to the main page
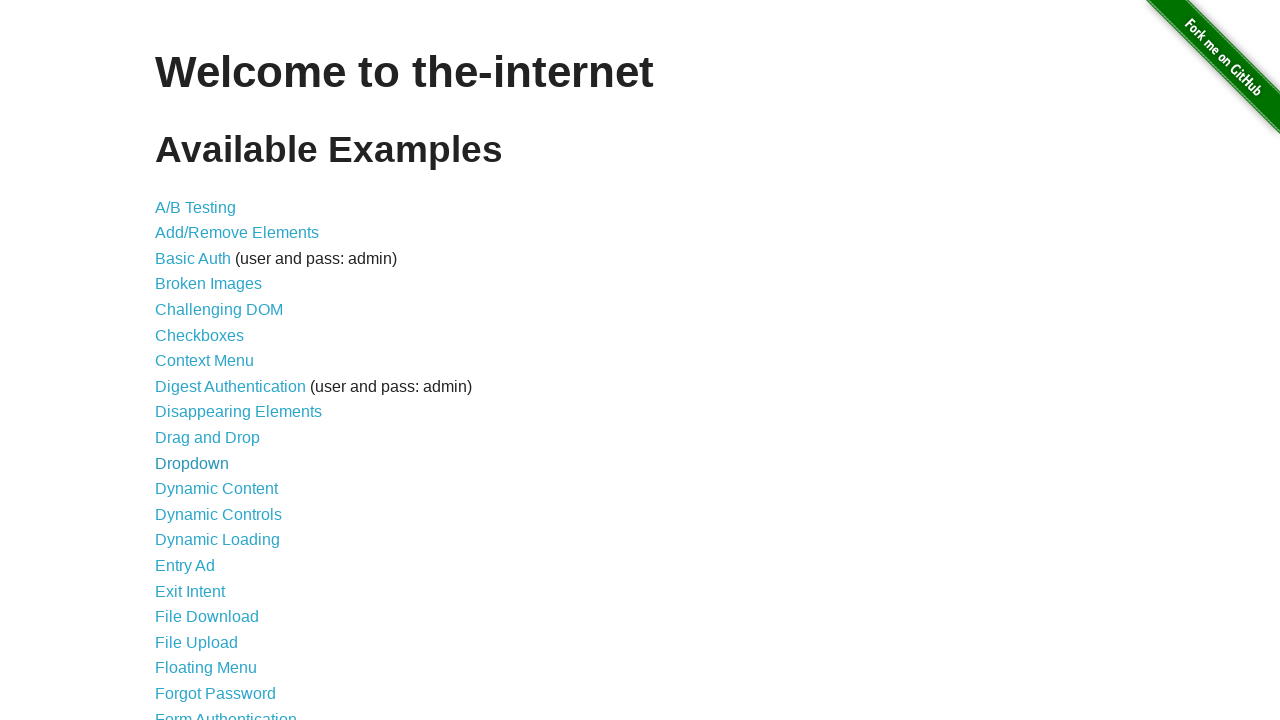

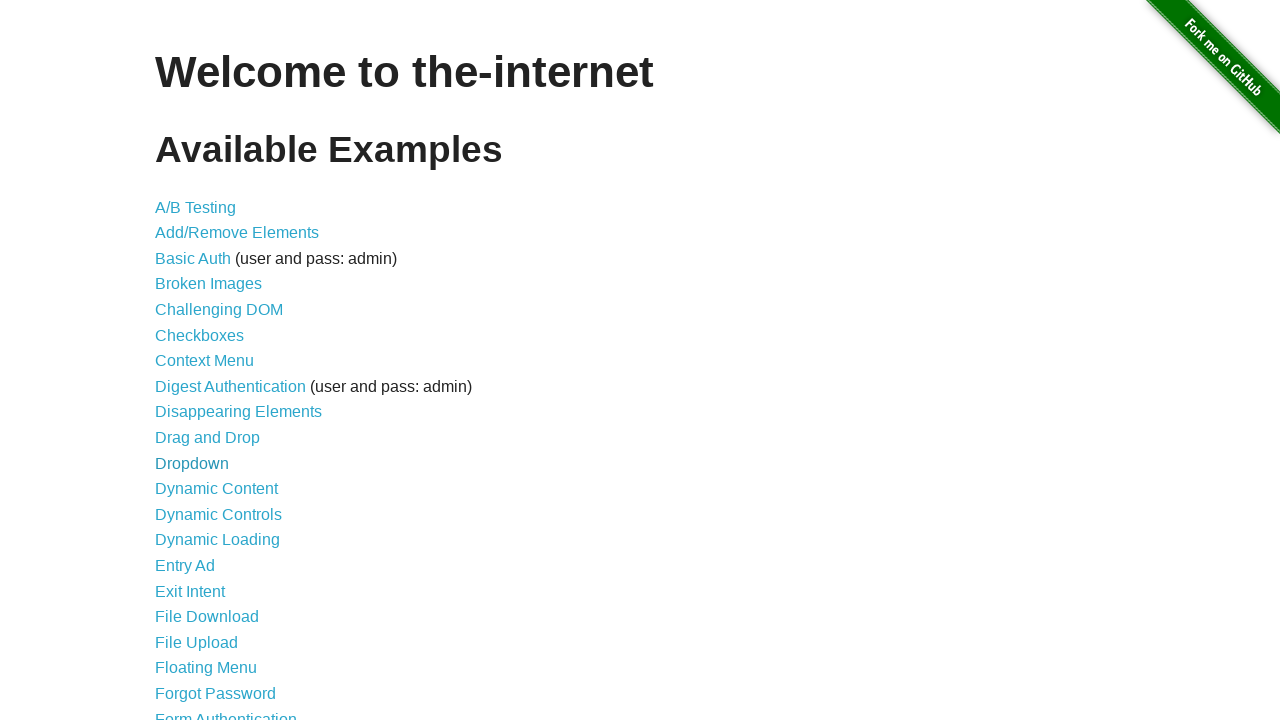